Tests JavaScript alert acceptance by clicking the alert button, verifying alert text, and accepting the alert

Starting URL: https://the-internet.herokuapp.com/javascript_alerts

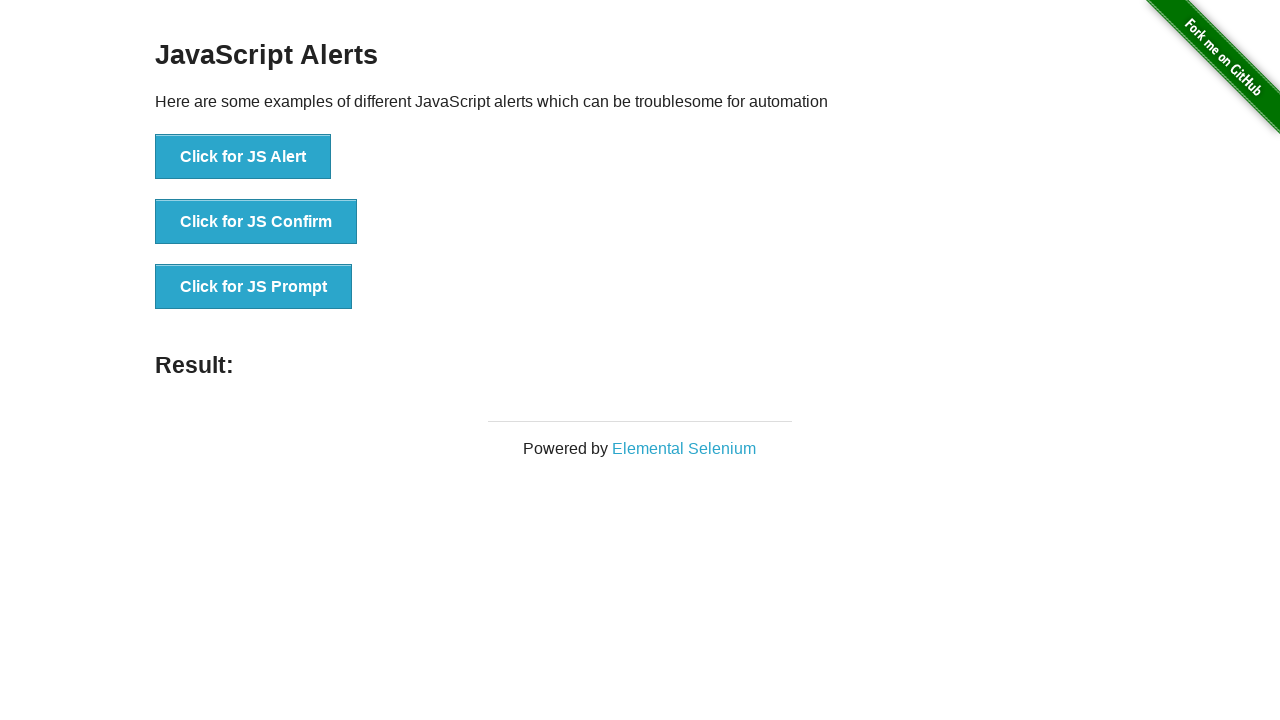

Clicked the JavaScript alert button at (243, 157) on xpath=//button[.='Click for JS Alert']
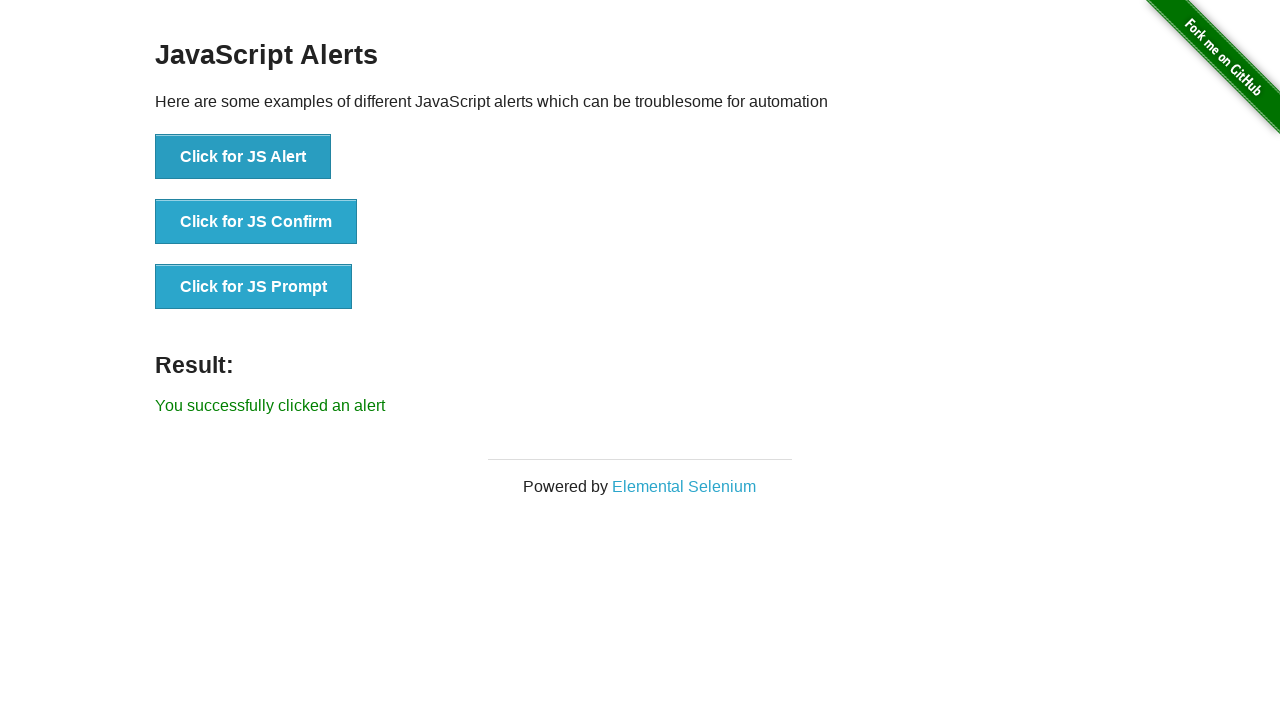

Set up dialog handler to accept the alert
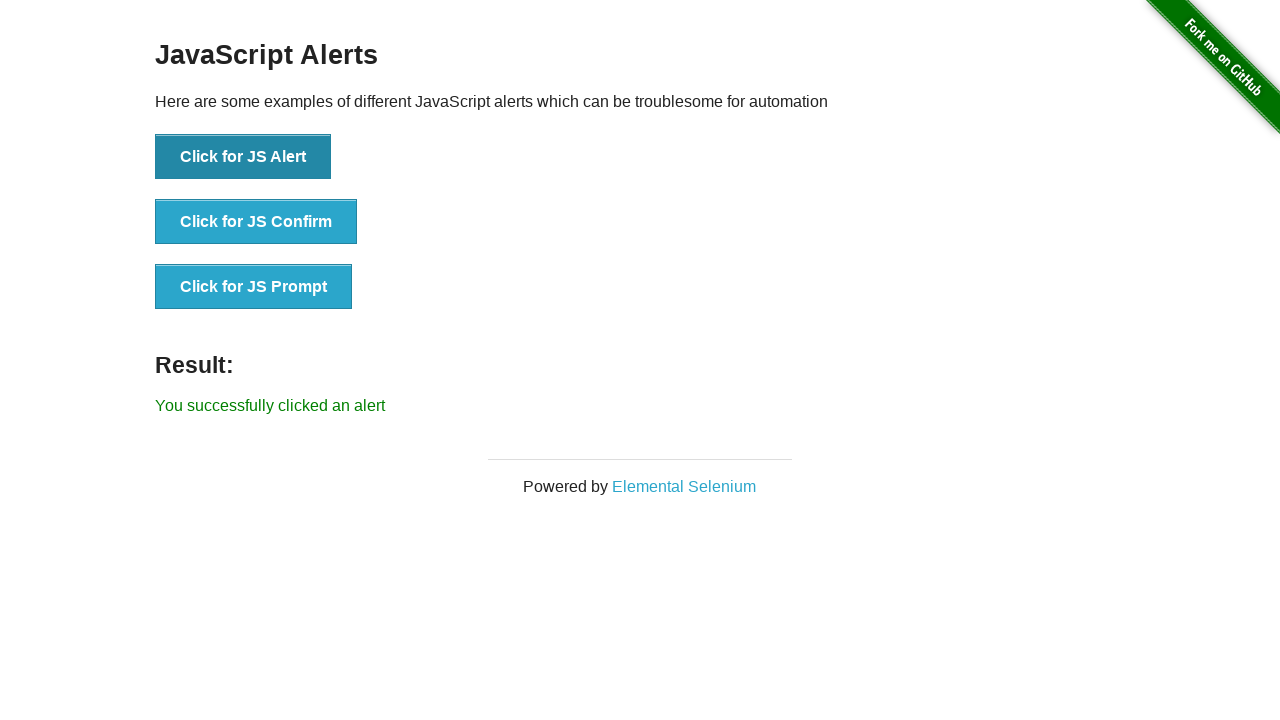

Verified result message is displayed after accepting the alert
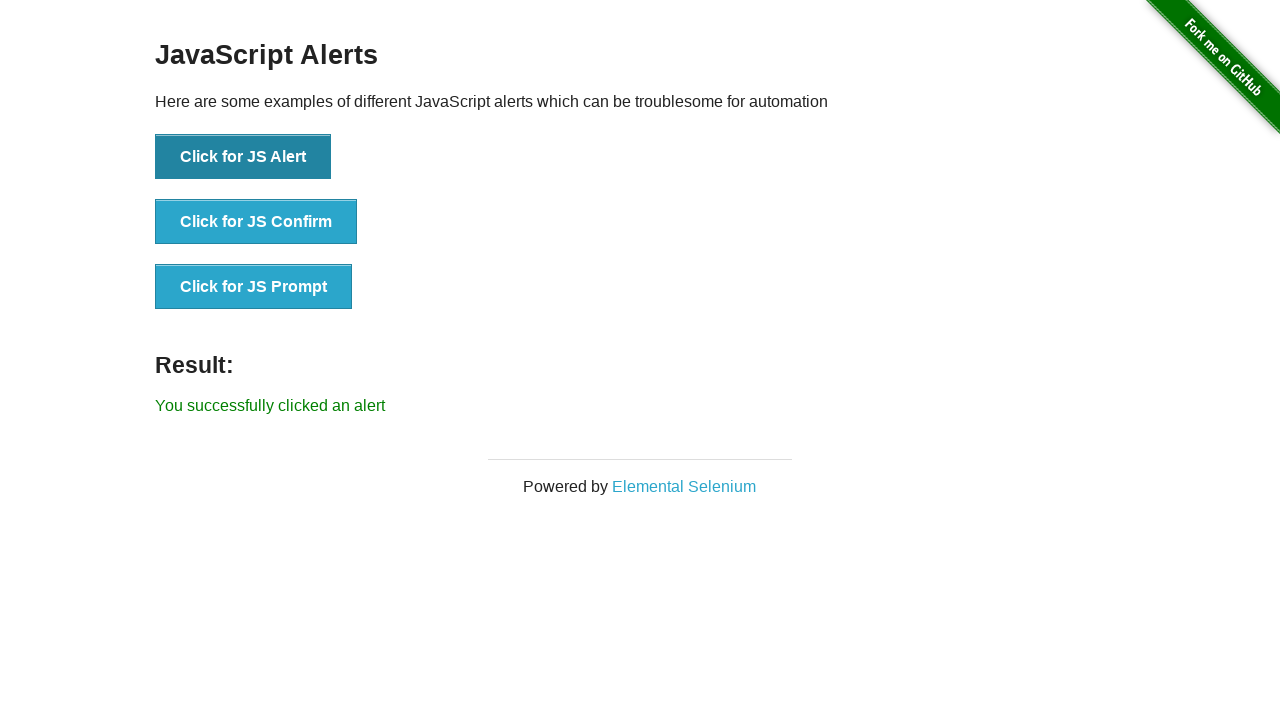

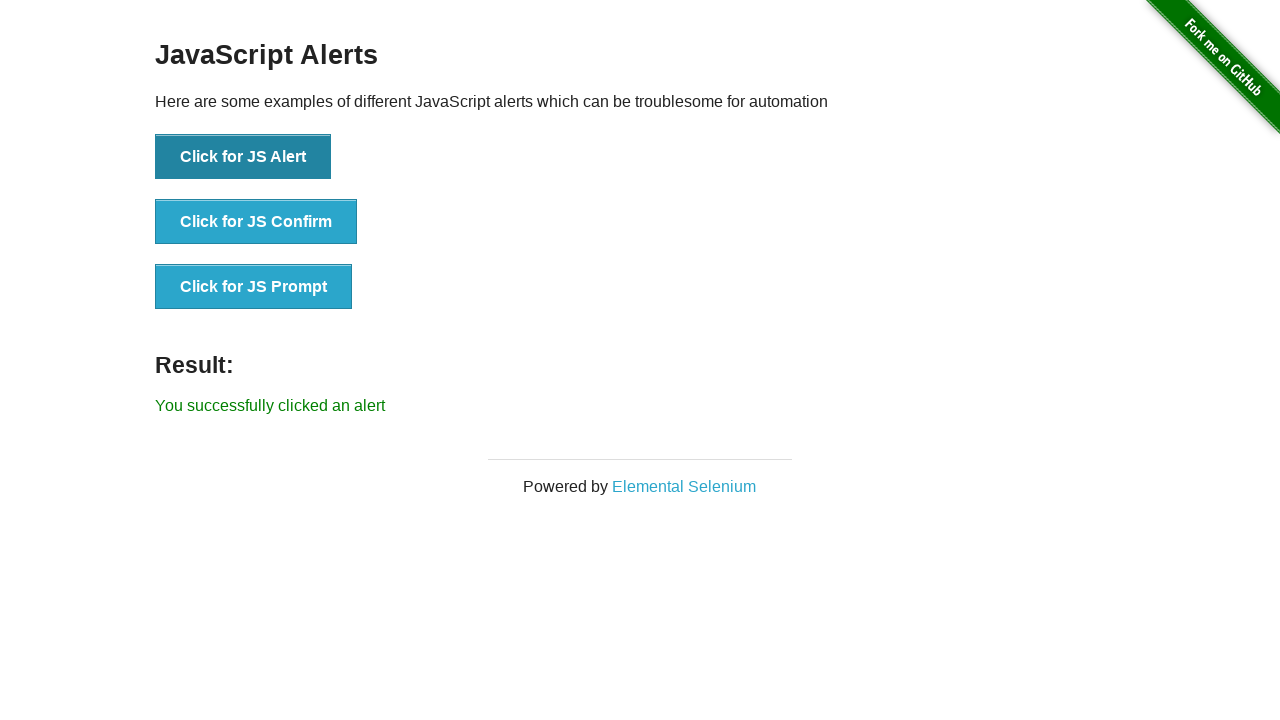